Tests multi-window handling by clicking a button to open a new tab, switching to the new tab, and clicking an action button within it

Starting URL: https://v1.training-support.net/selenium/tab-opener

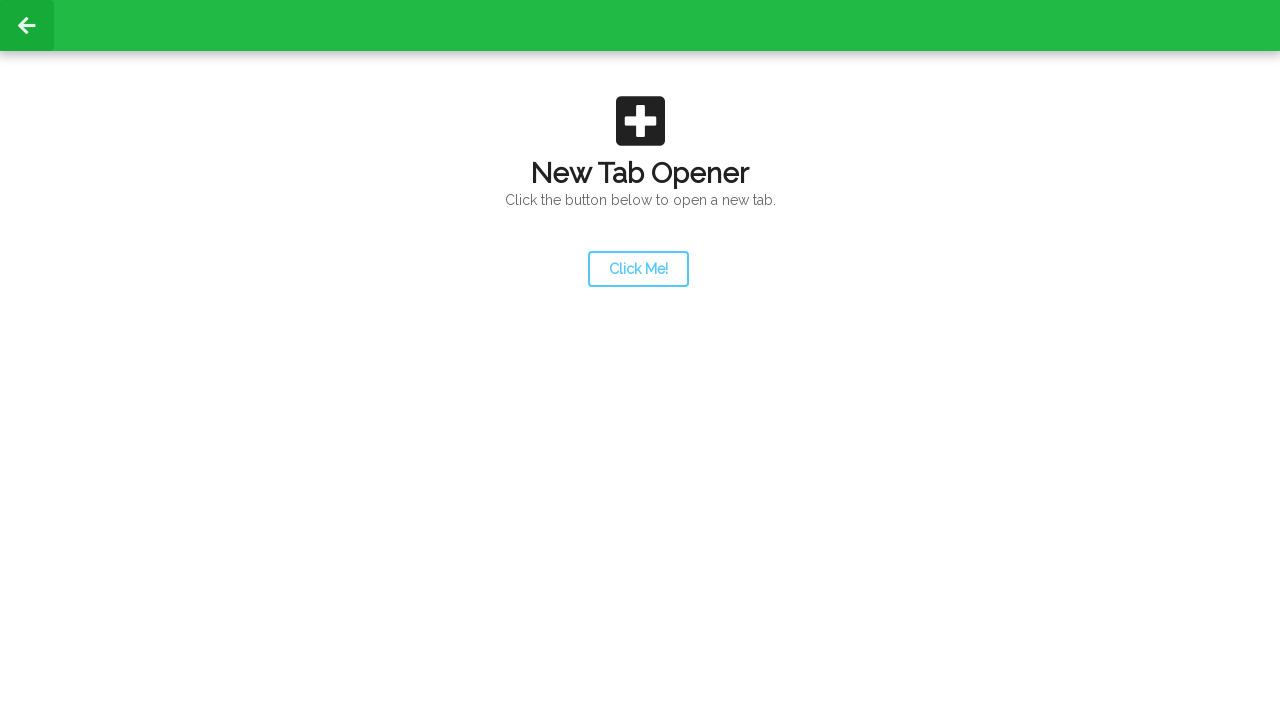

Clicked launcher button to open new tab at (638, 269) on #launcher
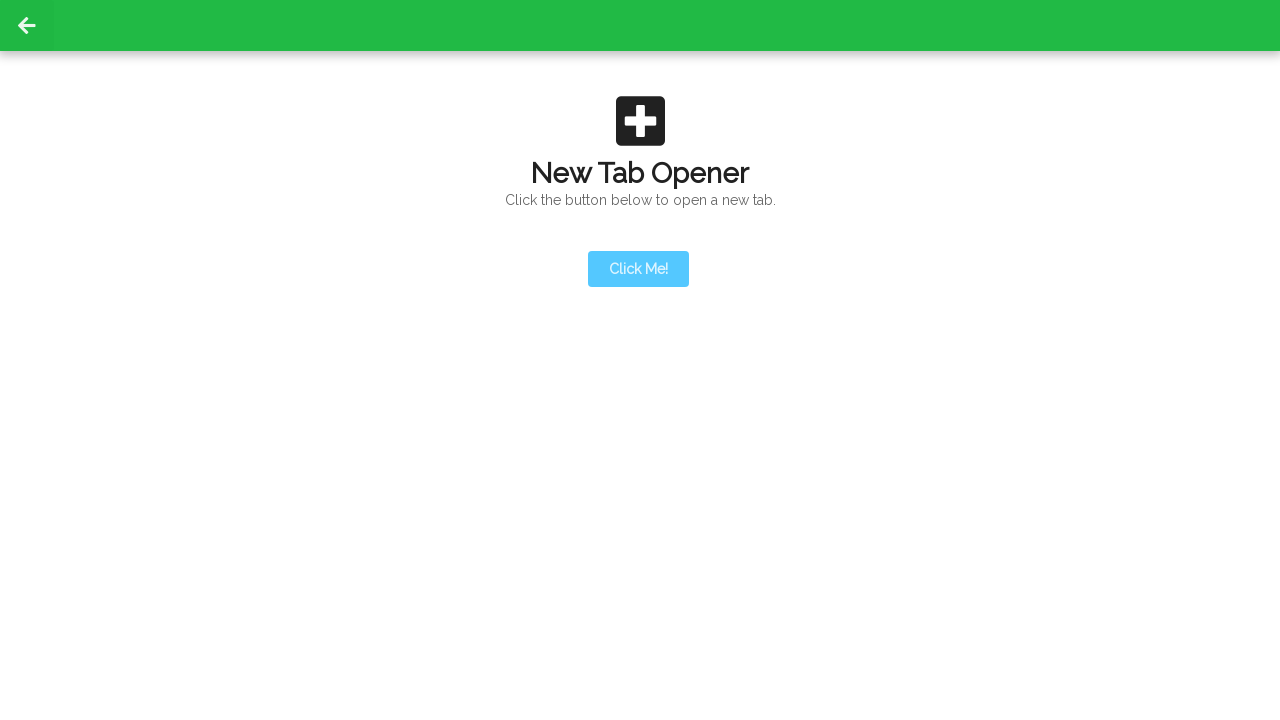

Launcher button clicked and new page opened at (638, 269) on #launcher
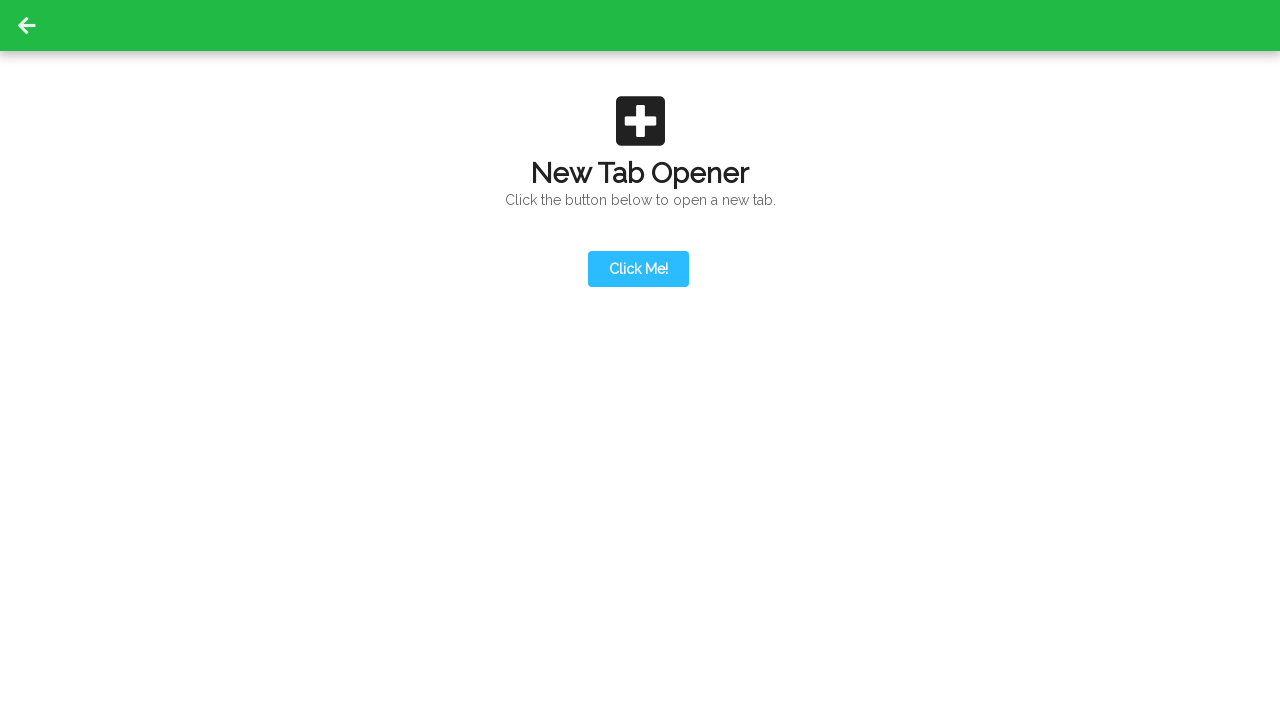

Switched to new tab/window
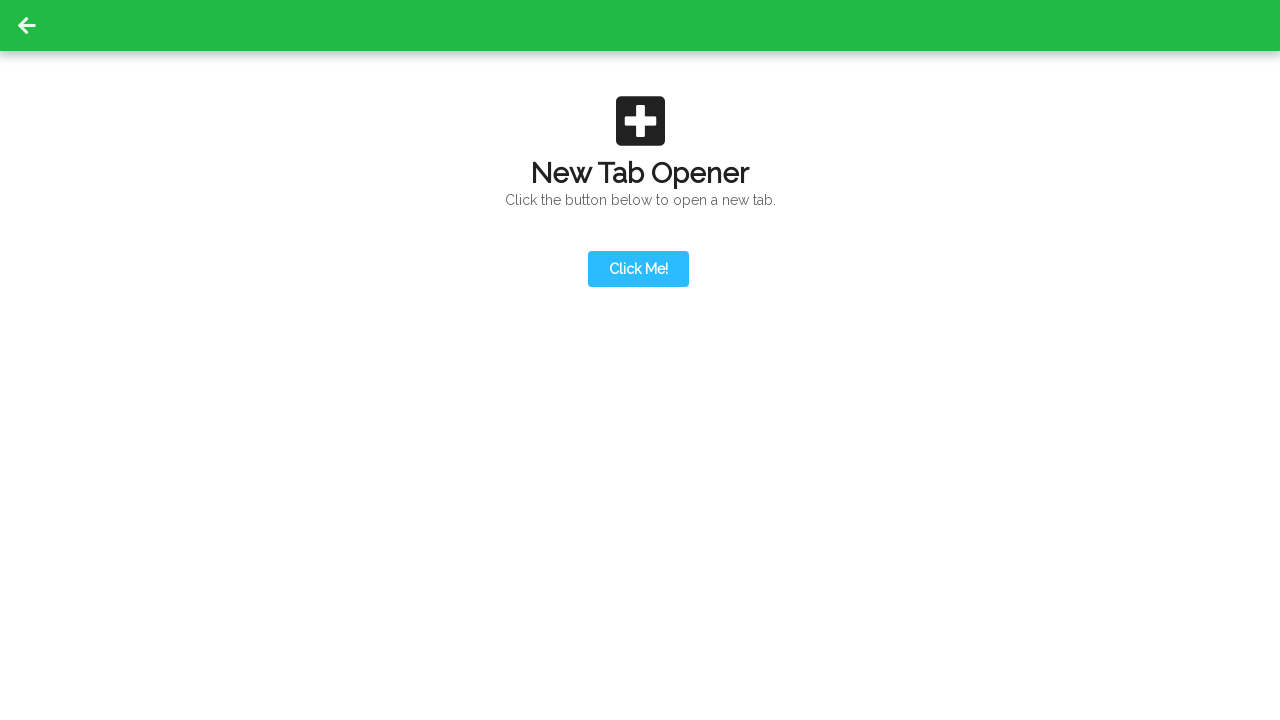

New page finished loading
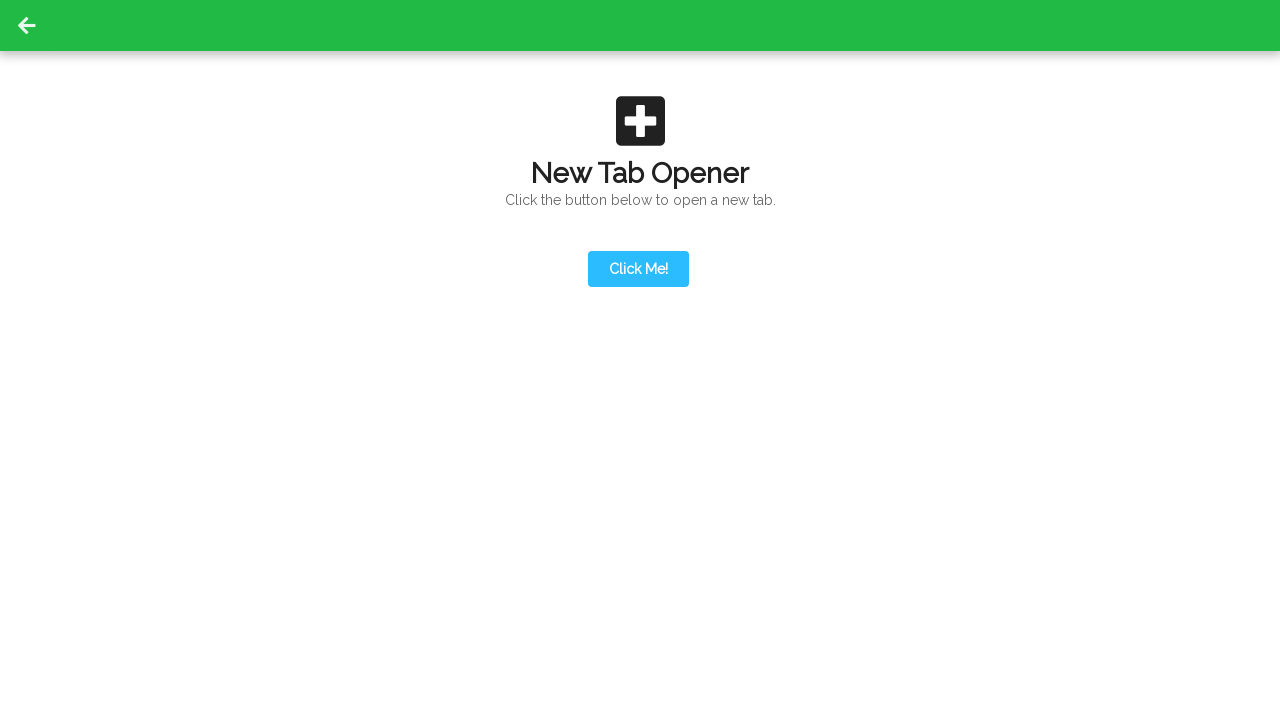

Action button became visible
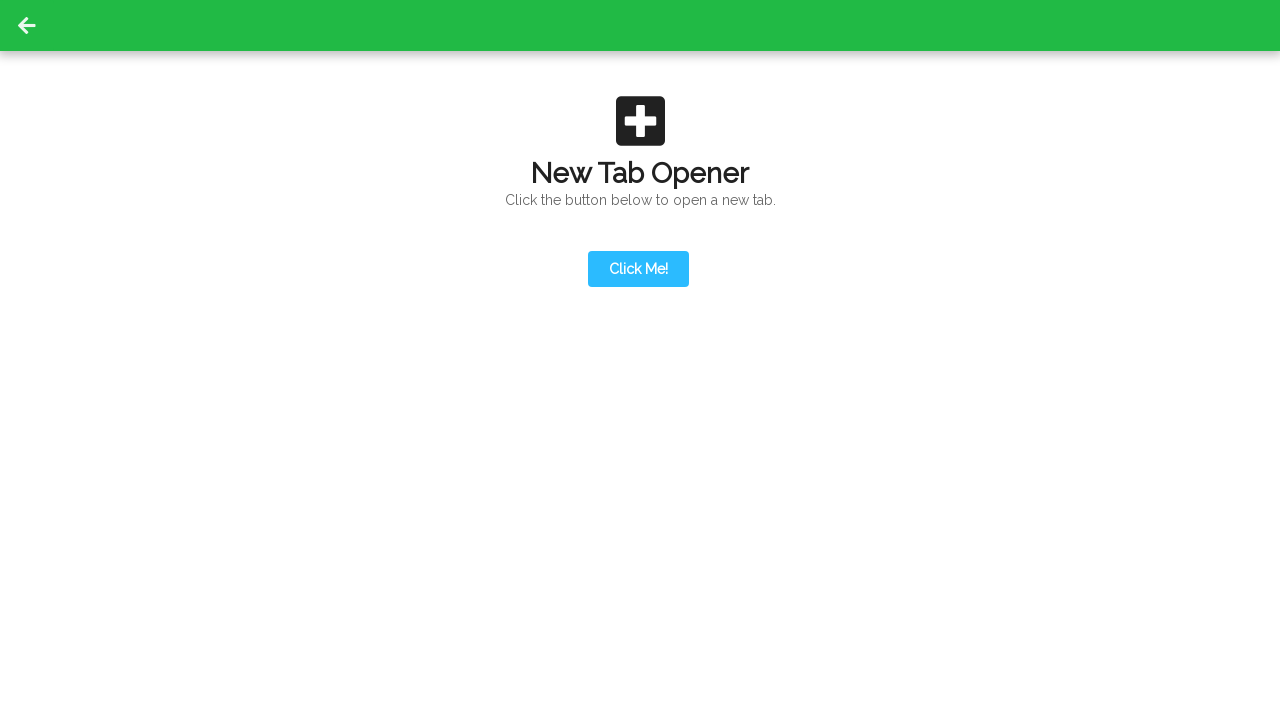

Clicked action button in new tab at (638, 190) on #actionButton
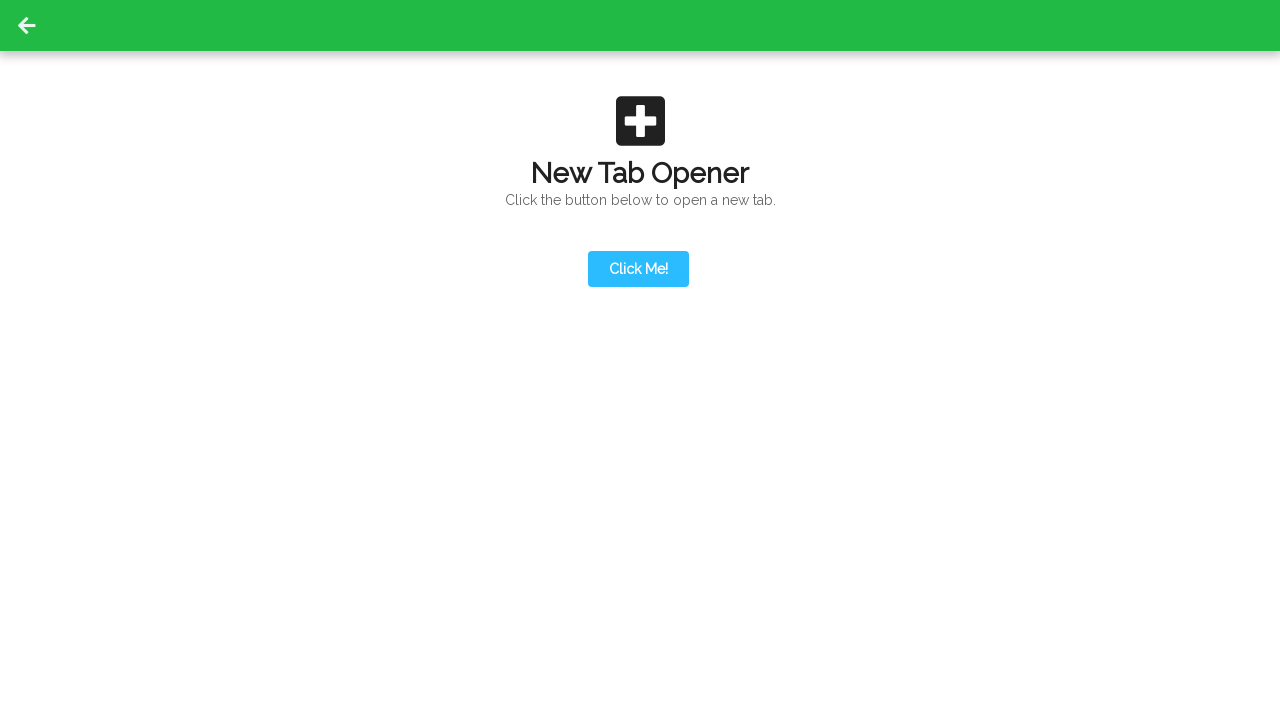

Waited for any additional windows to open
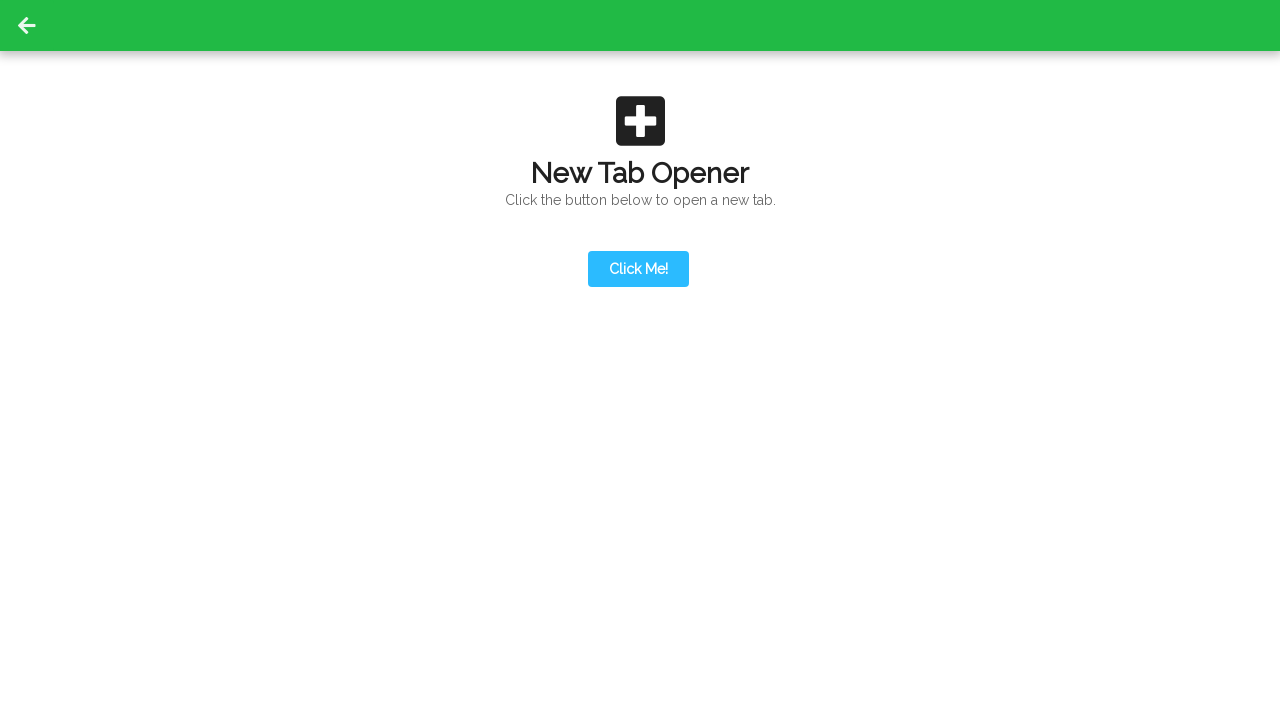

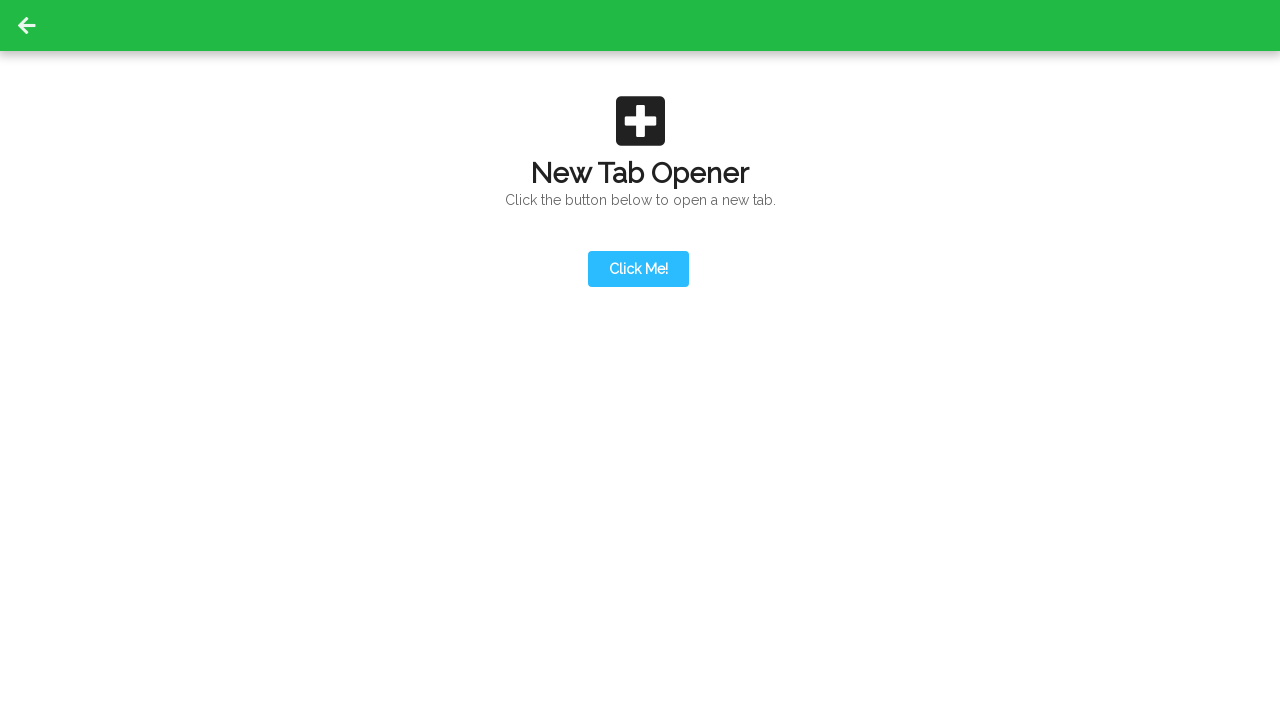